Tests zooming the page to 170% using JavaScript to modify the body style

Starting URL: https://devlabs-860f0.web.app/edit

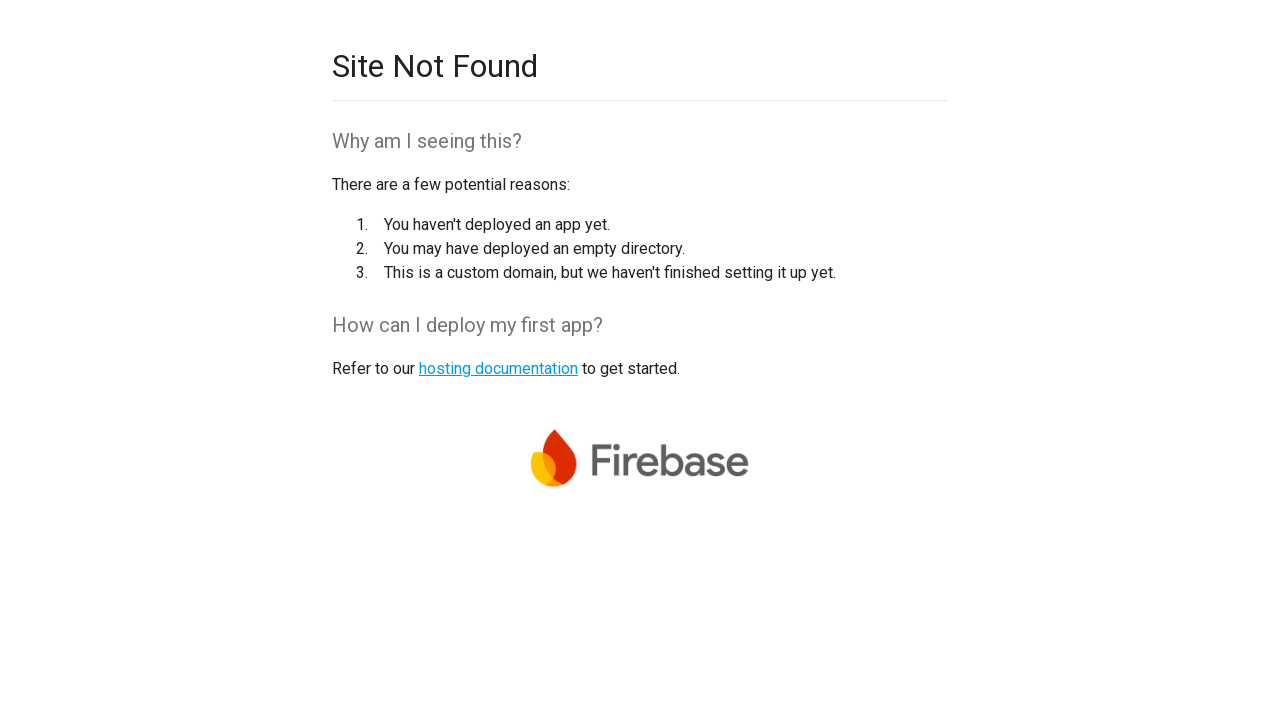

Set page zoom to 170% using JavaScript
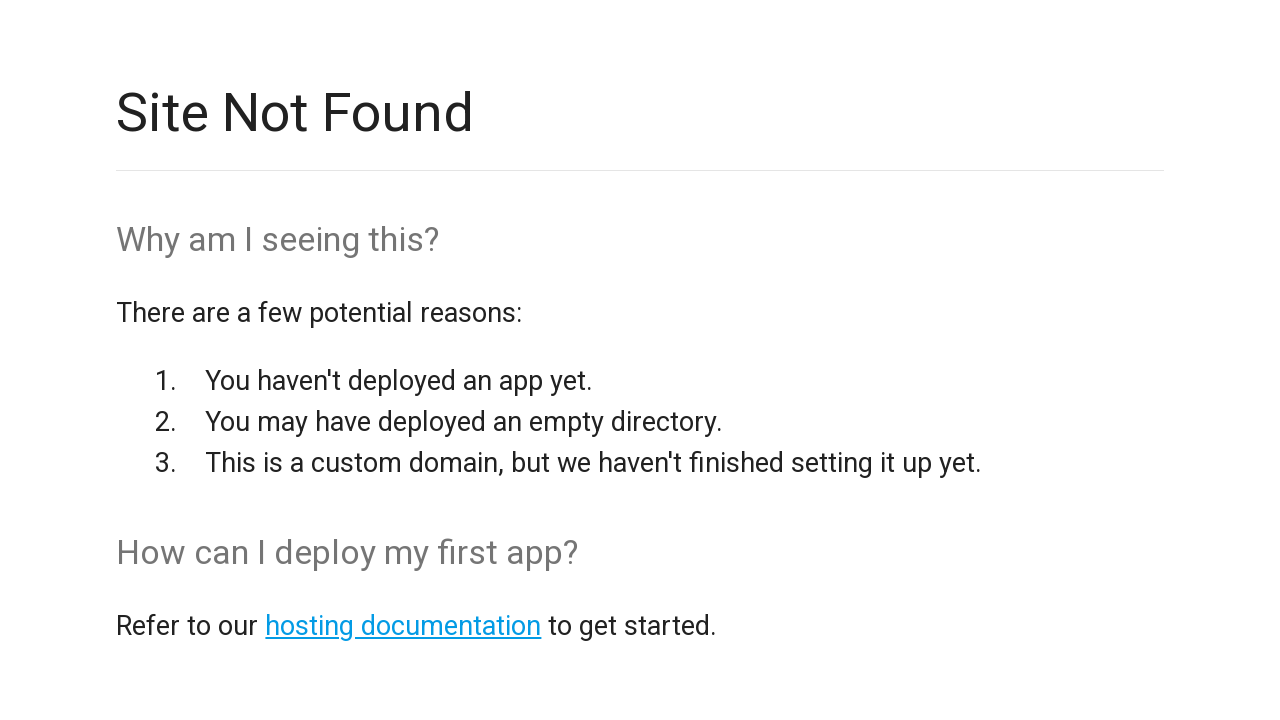

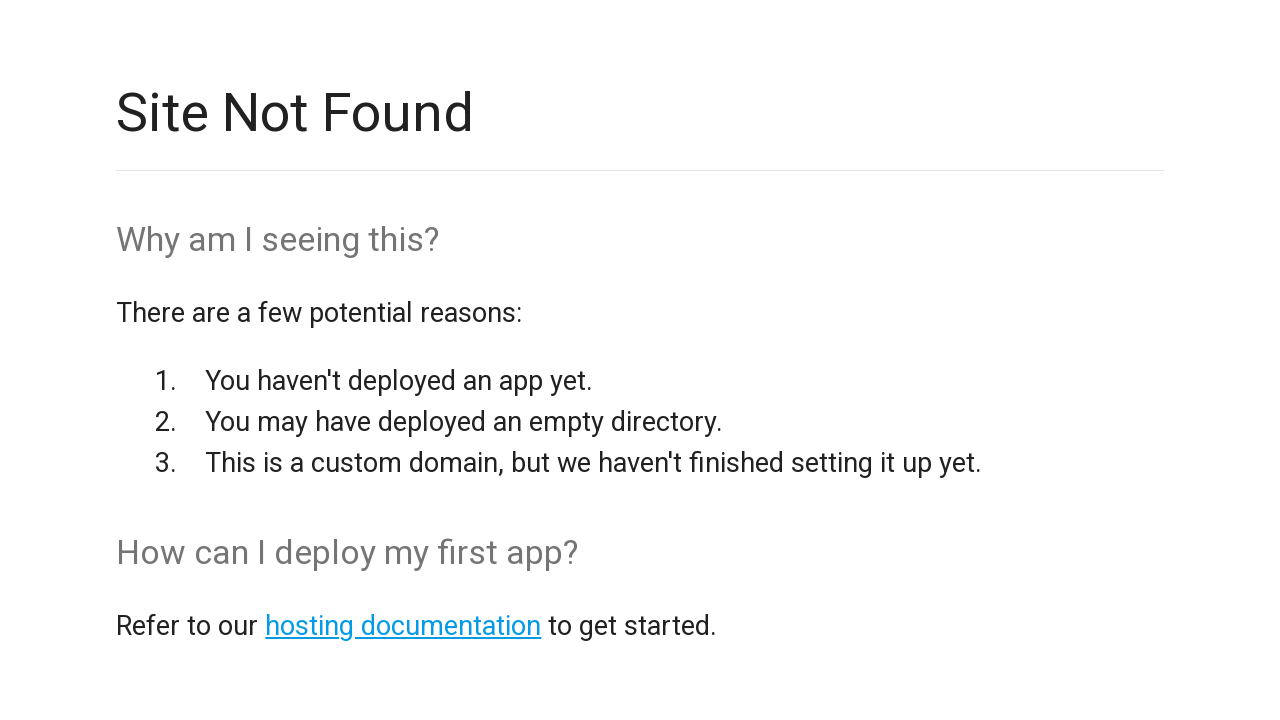